Tests dropdown selection functionality by selecting options using three different methods: by index, by visible text, and by value

Starting URL: https://rahulshettyacademy.com/AutomationPractice/

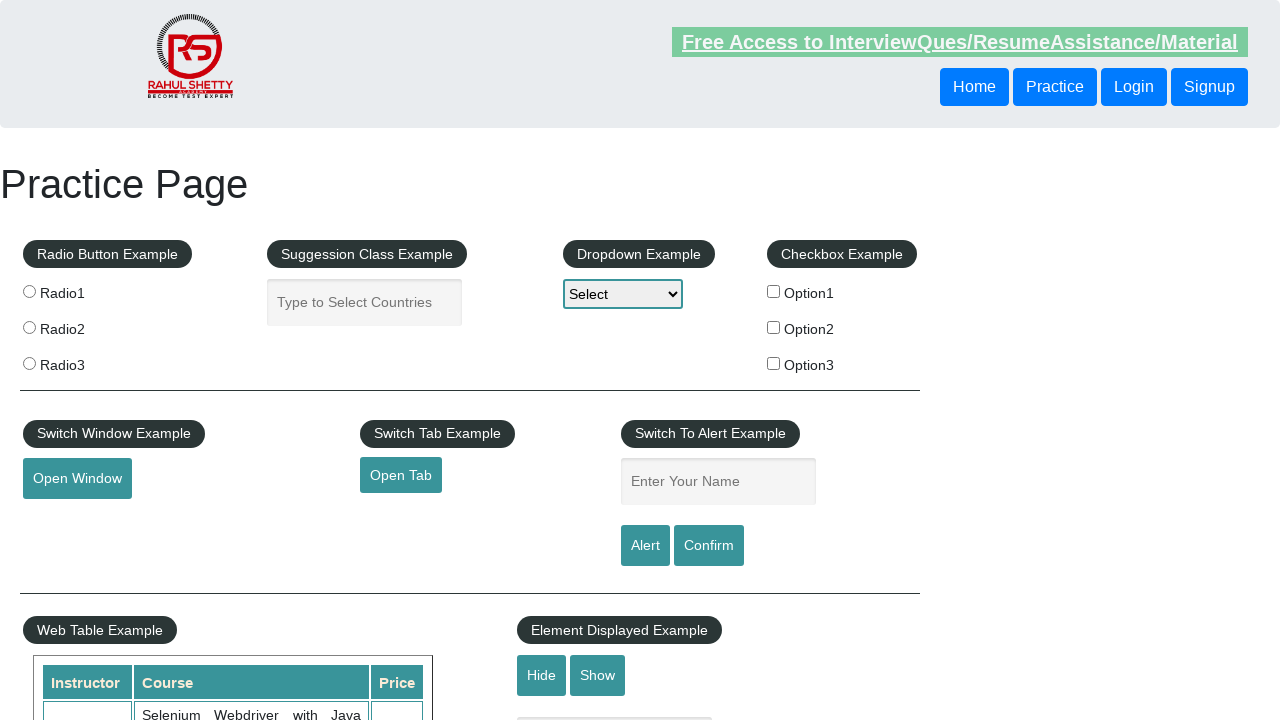

Navigated to AutomationPractice page
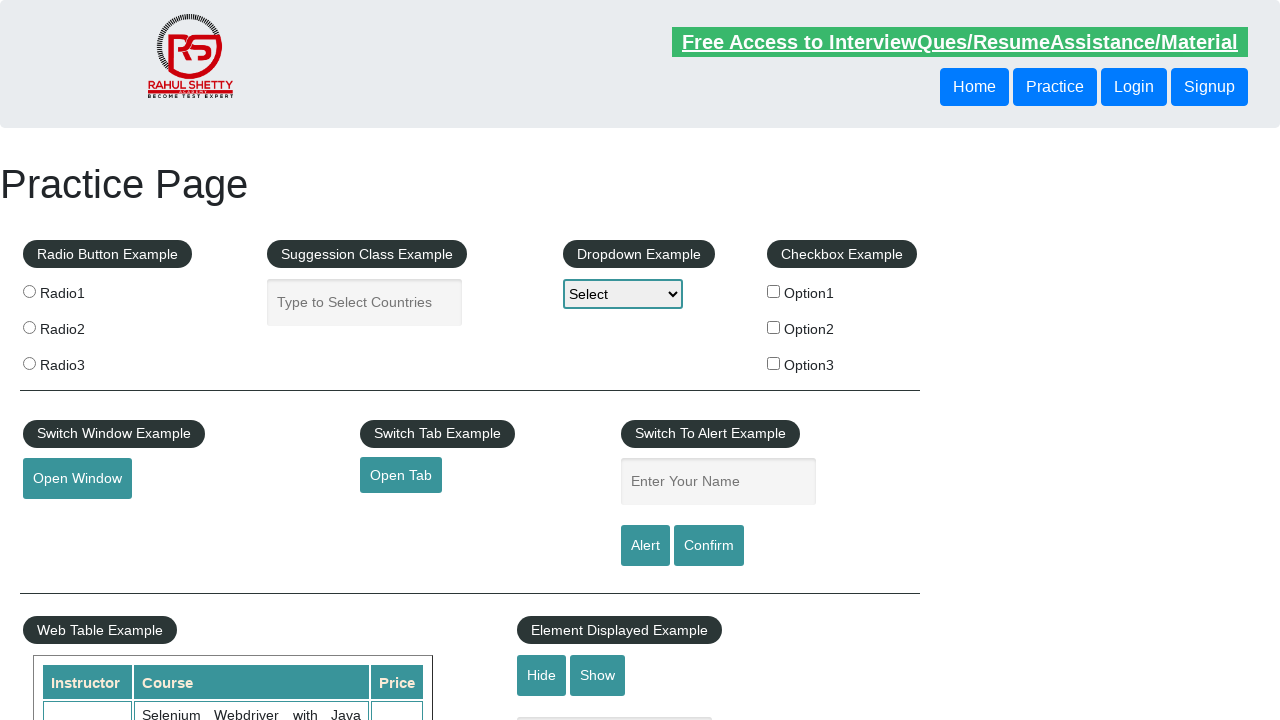

Selected first option by index (index 0) on #dropdown-class-example
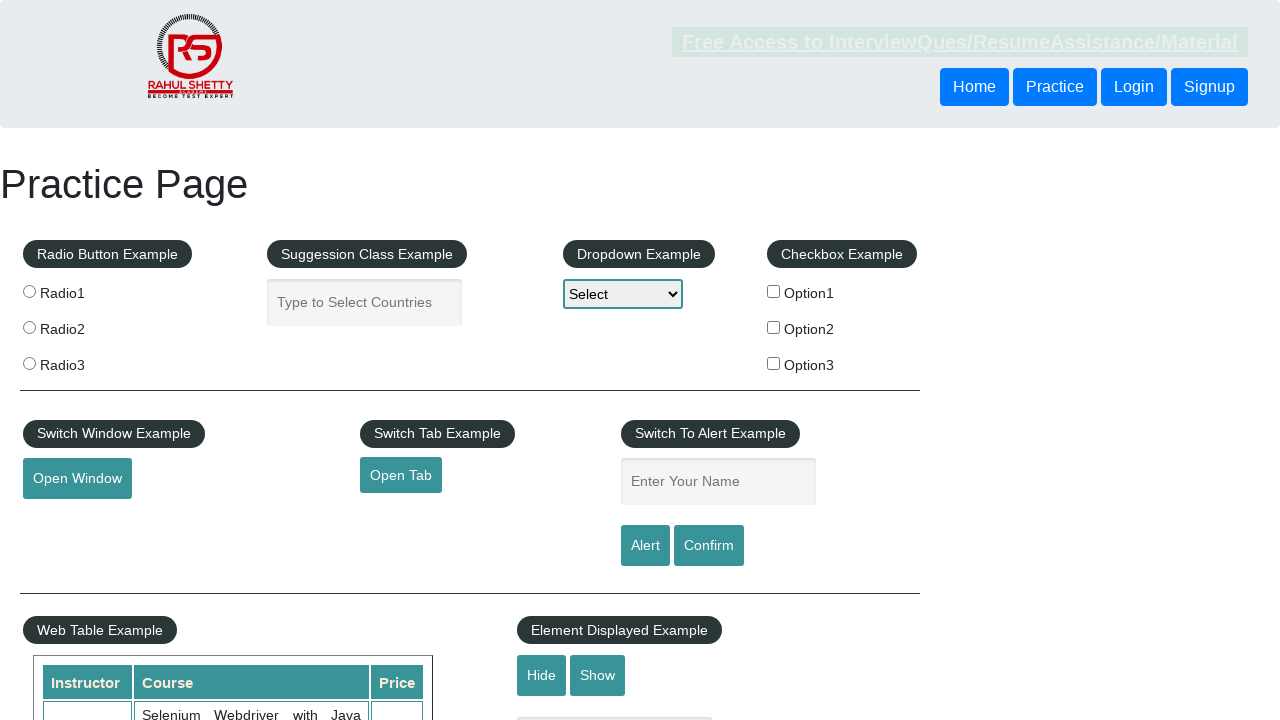

Selected Option2 by visible text on #dropdown-class-example
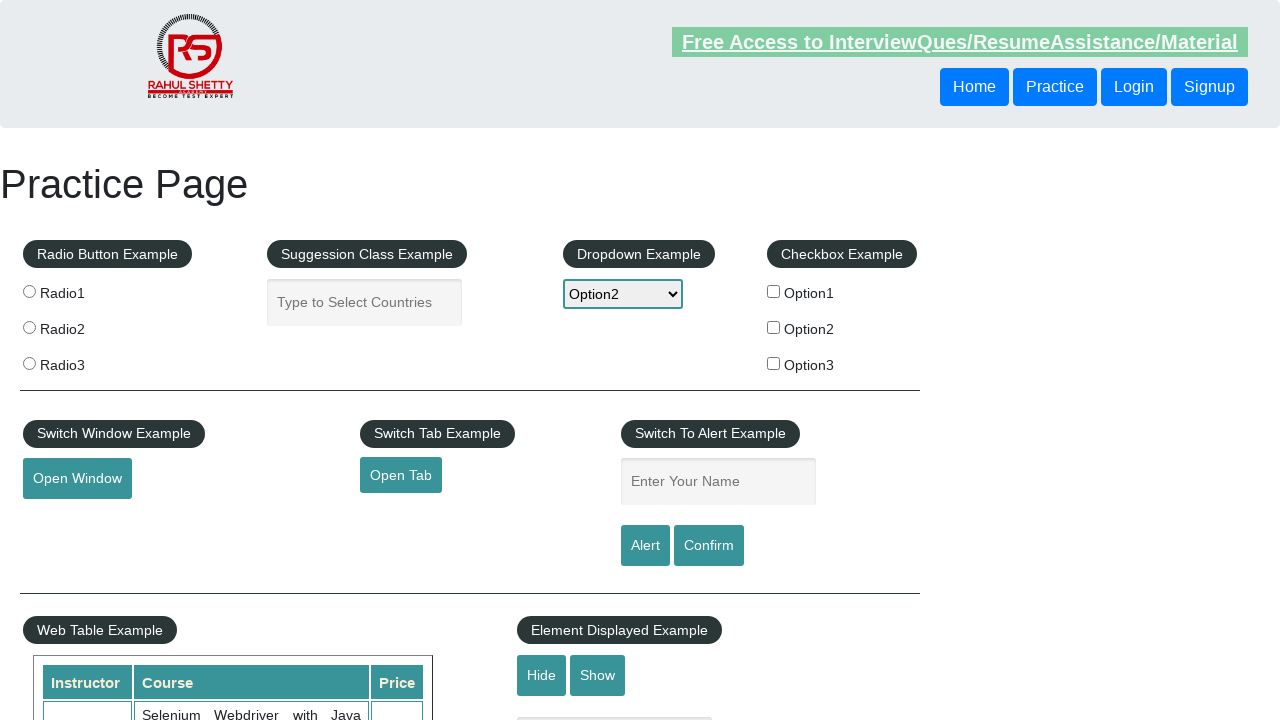

Selected option3 by value on #dropdown-class-example
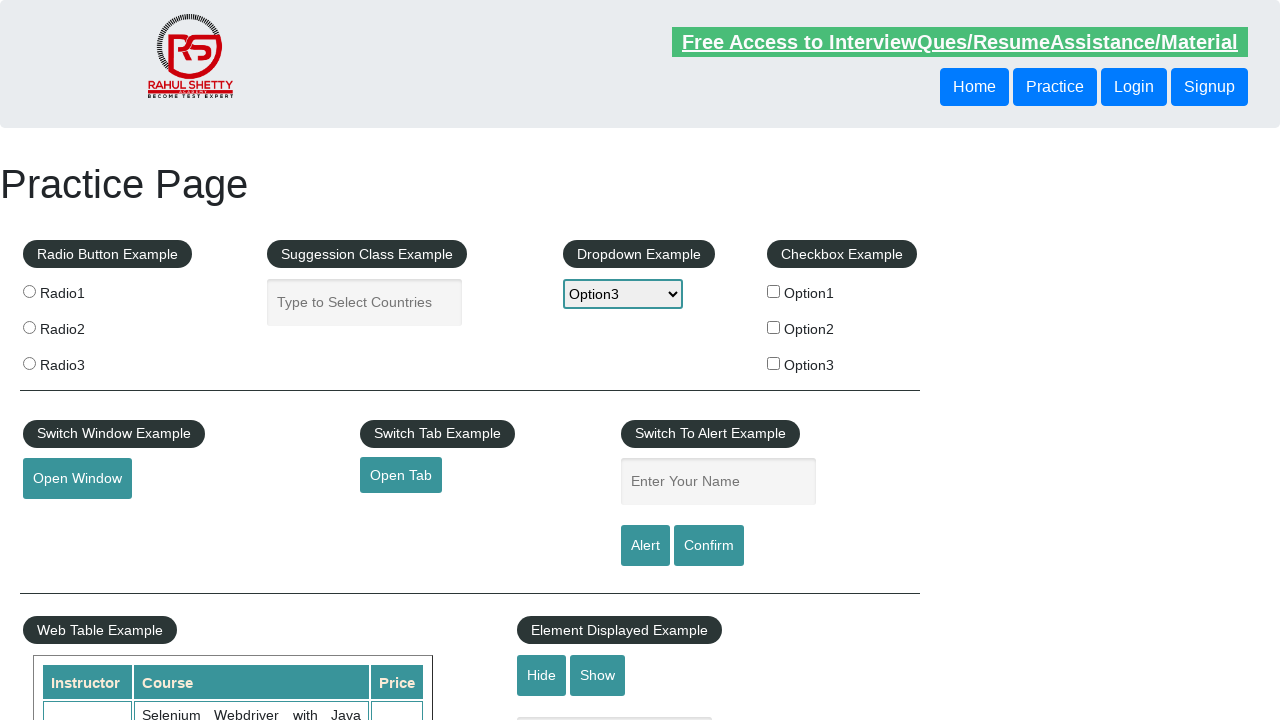

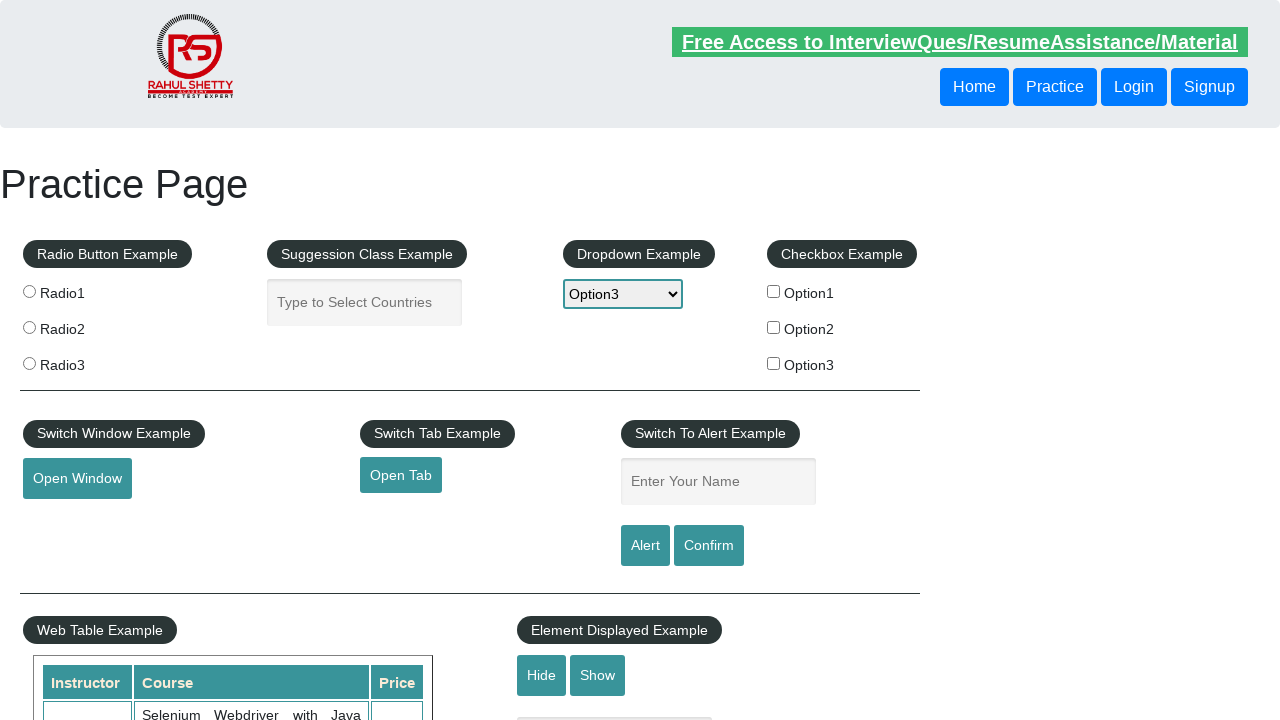